Navigates to the browser test page and checks a checkbox, then verifies the checkbox info display updates correctly

Starting URL: https://test.k6.io/browser.php

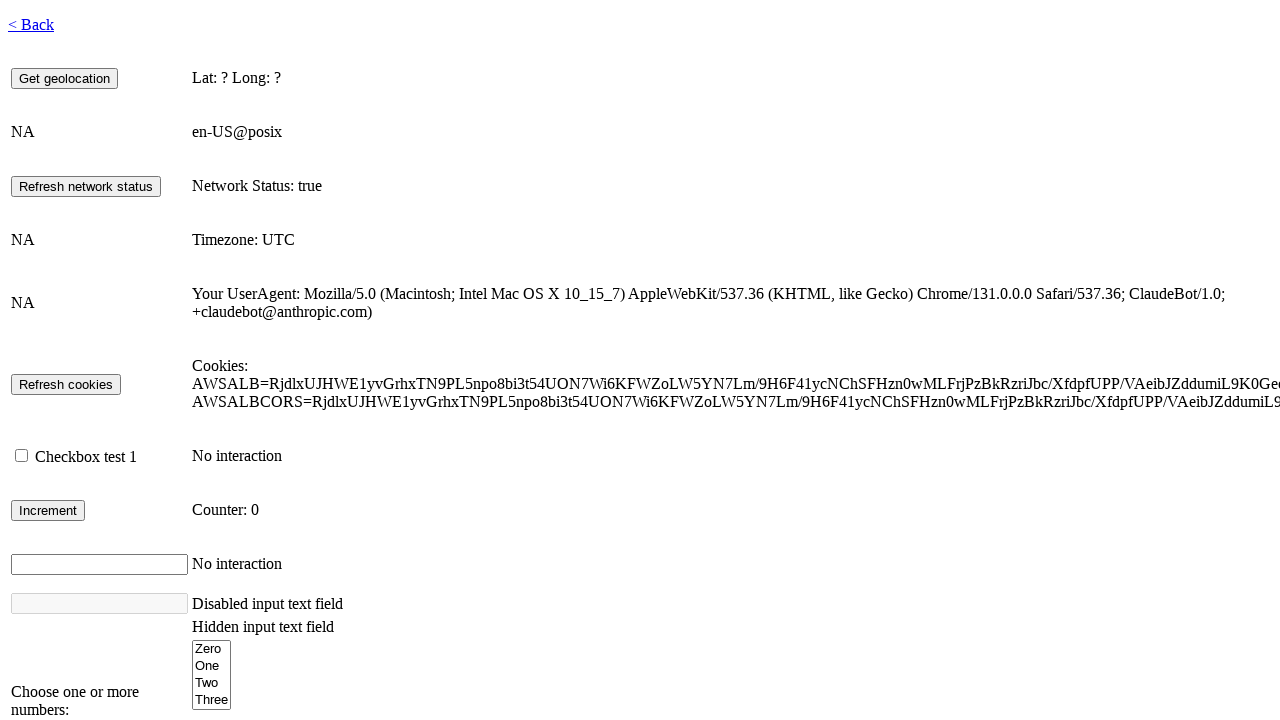

Checked the first checkbox at (22, 456) on #checkbox1
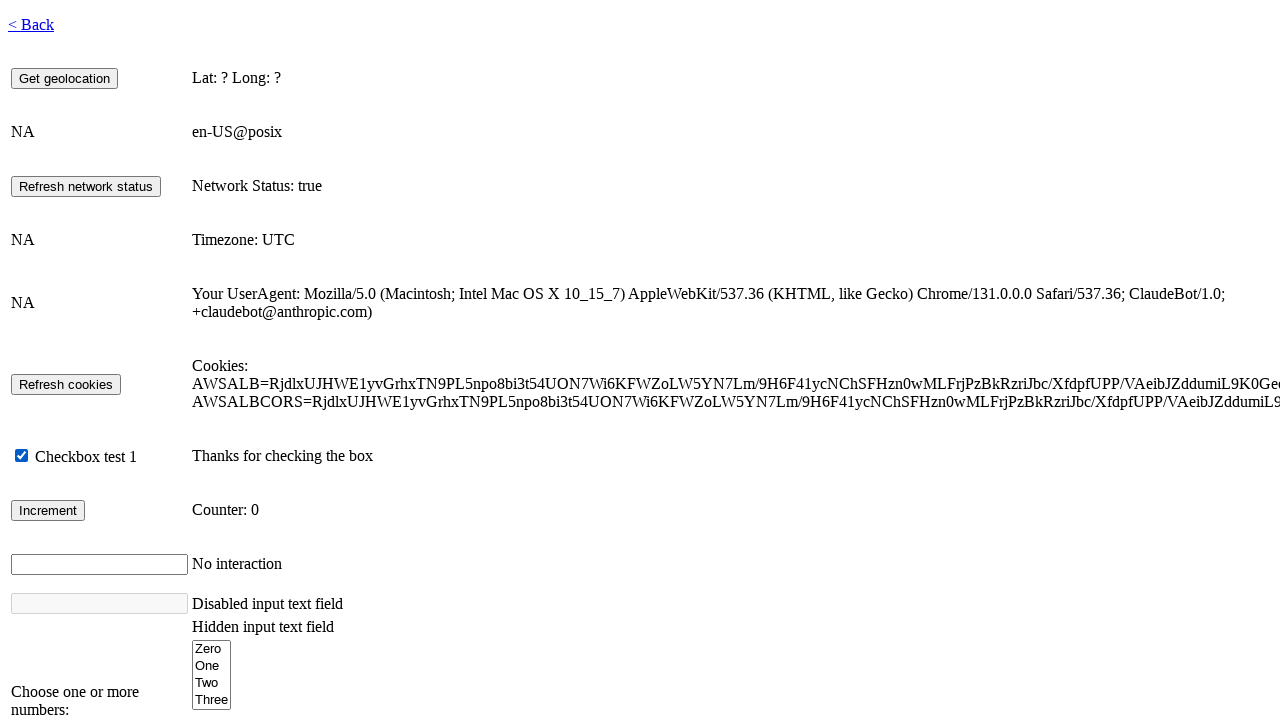

Checkbox info display element loaded
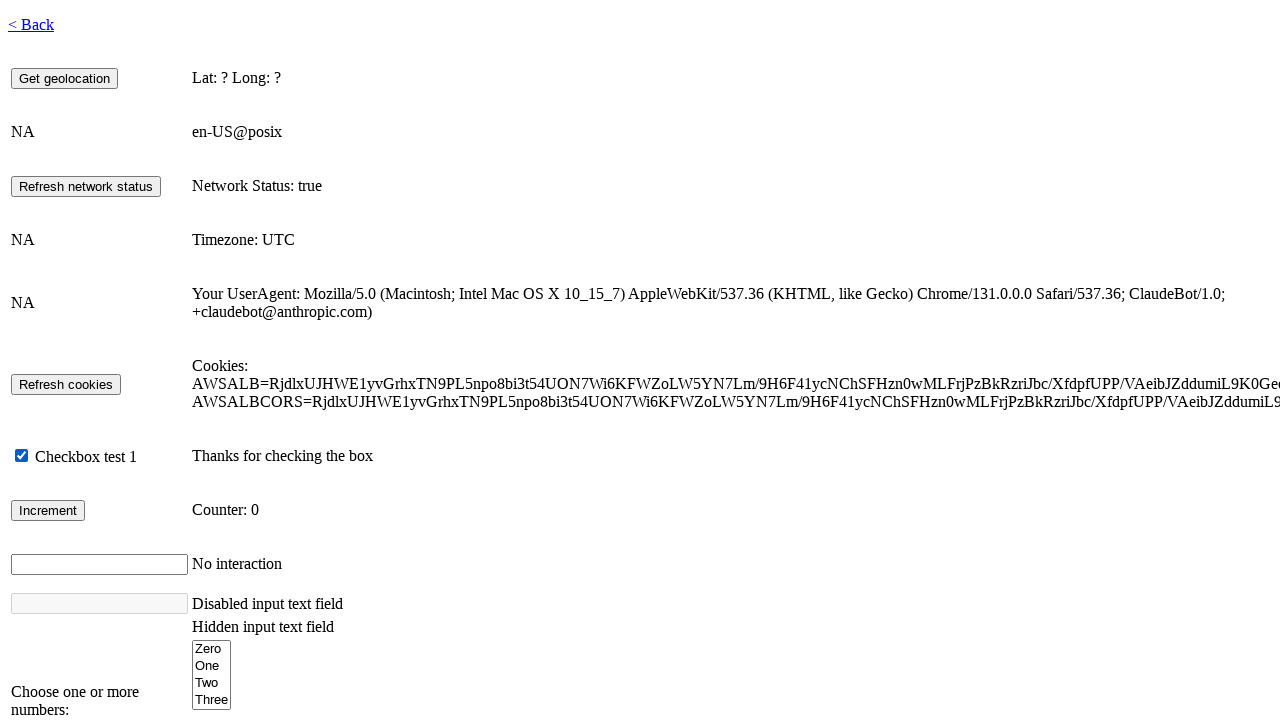

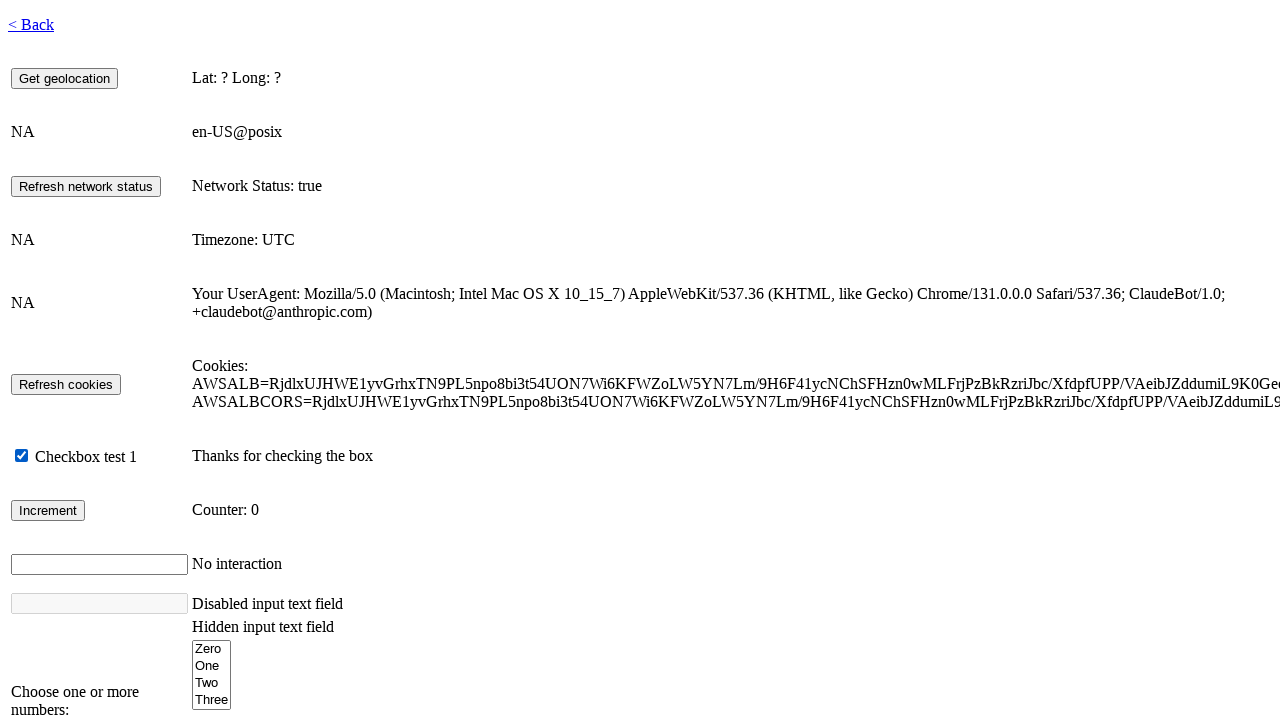